Navigates to DemoBlaze store website and verifies that the page title matches the expected value "STORE"

Starting URL: https://www.demoblaze.com/

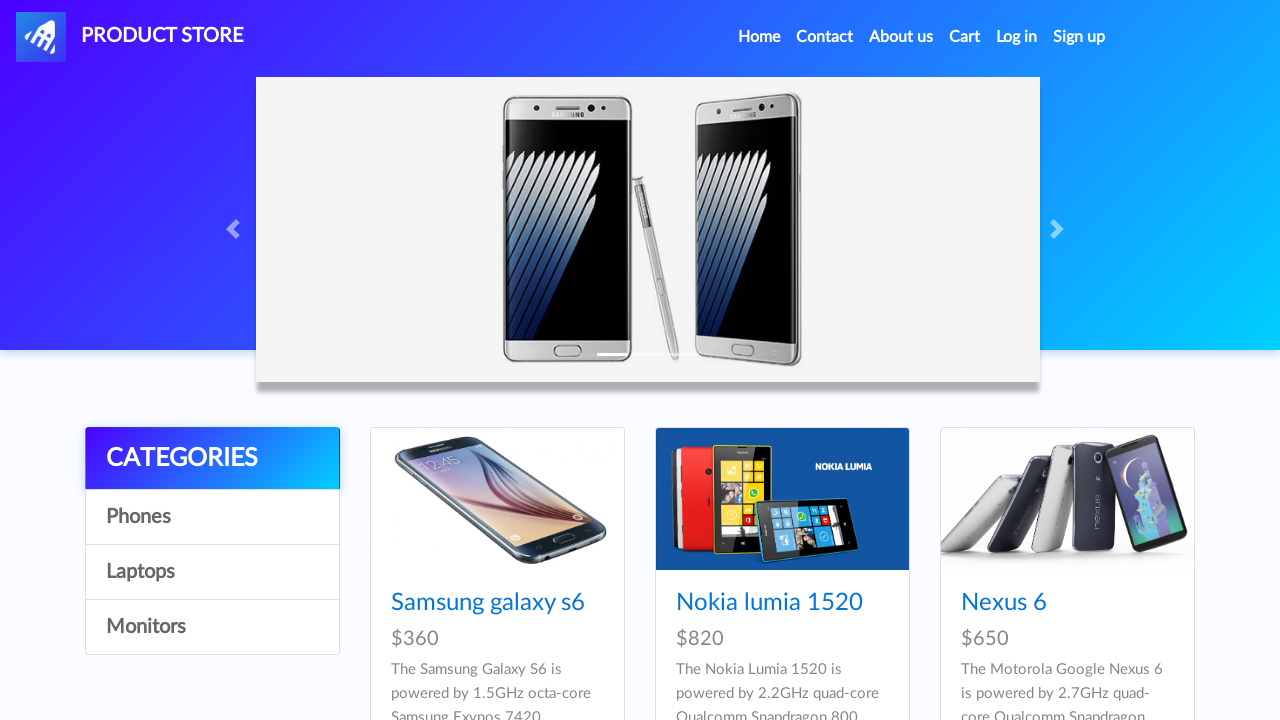

Navigated to DemoBlaze store website
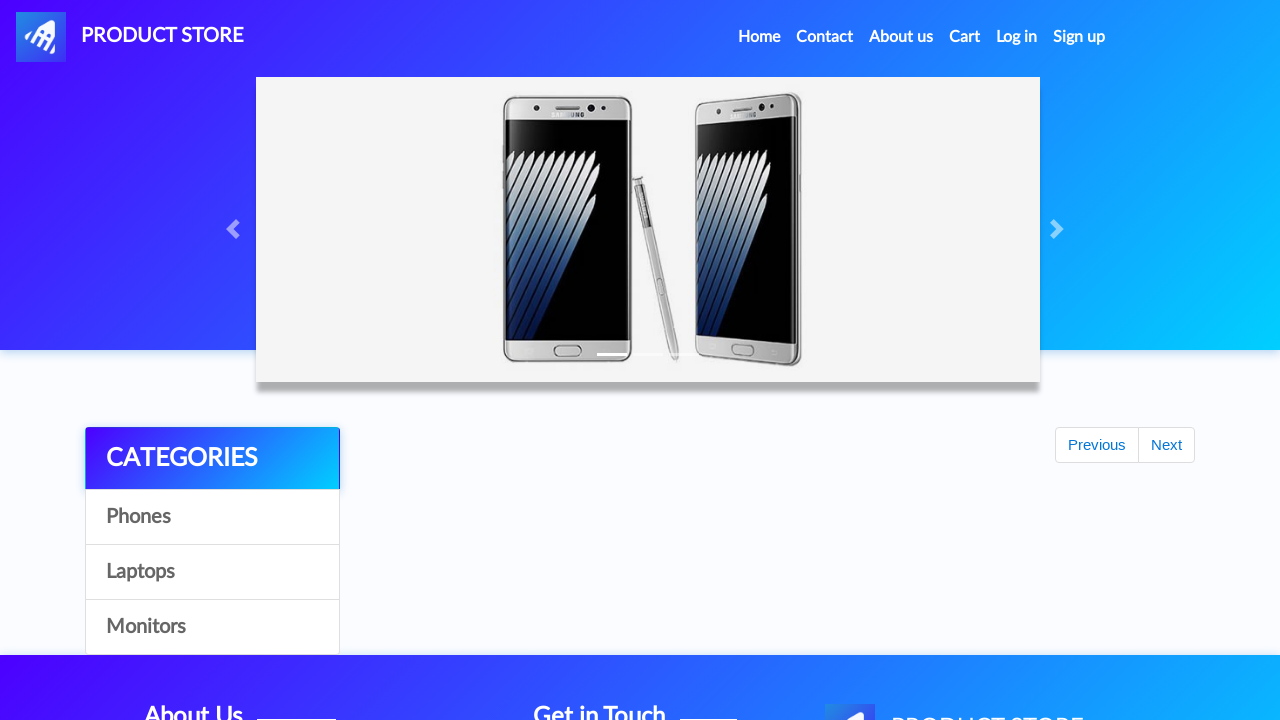

Retrieved page title: STORE
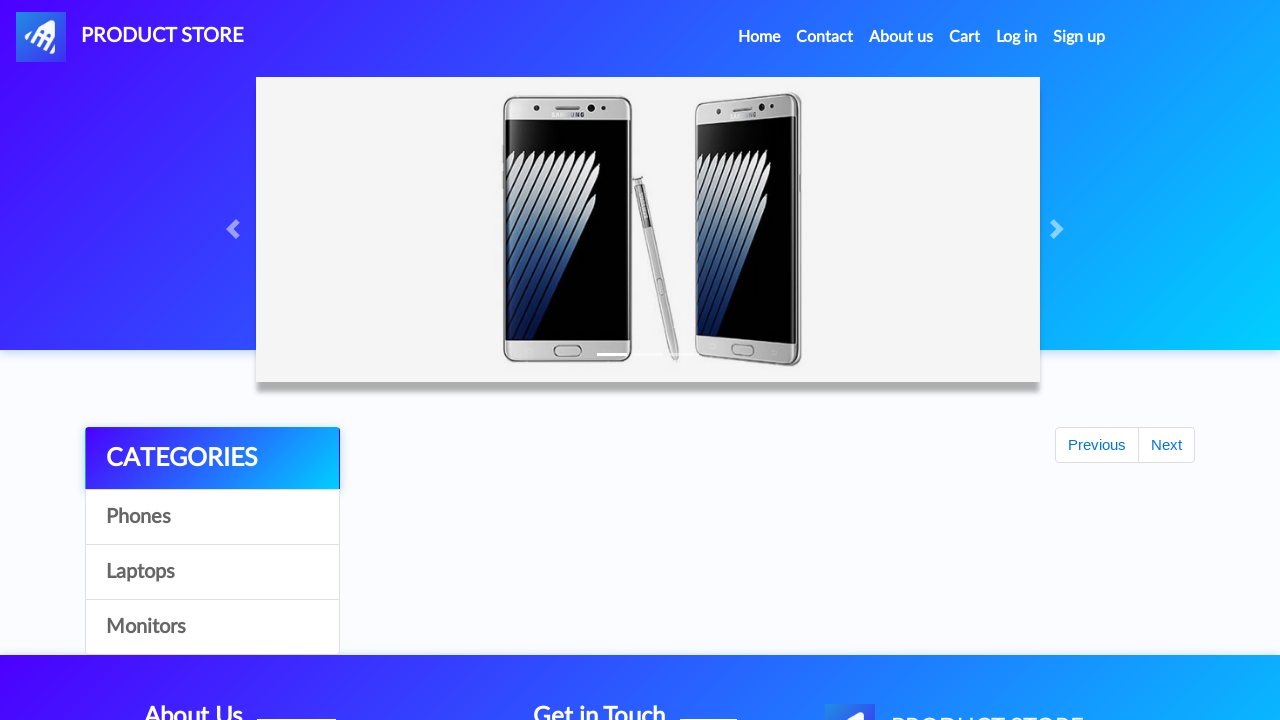

Verified page title matches expected value 'STORE'
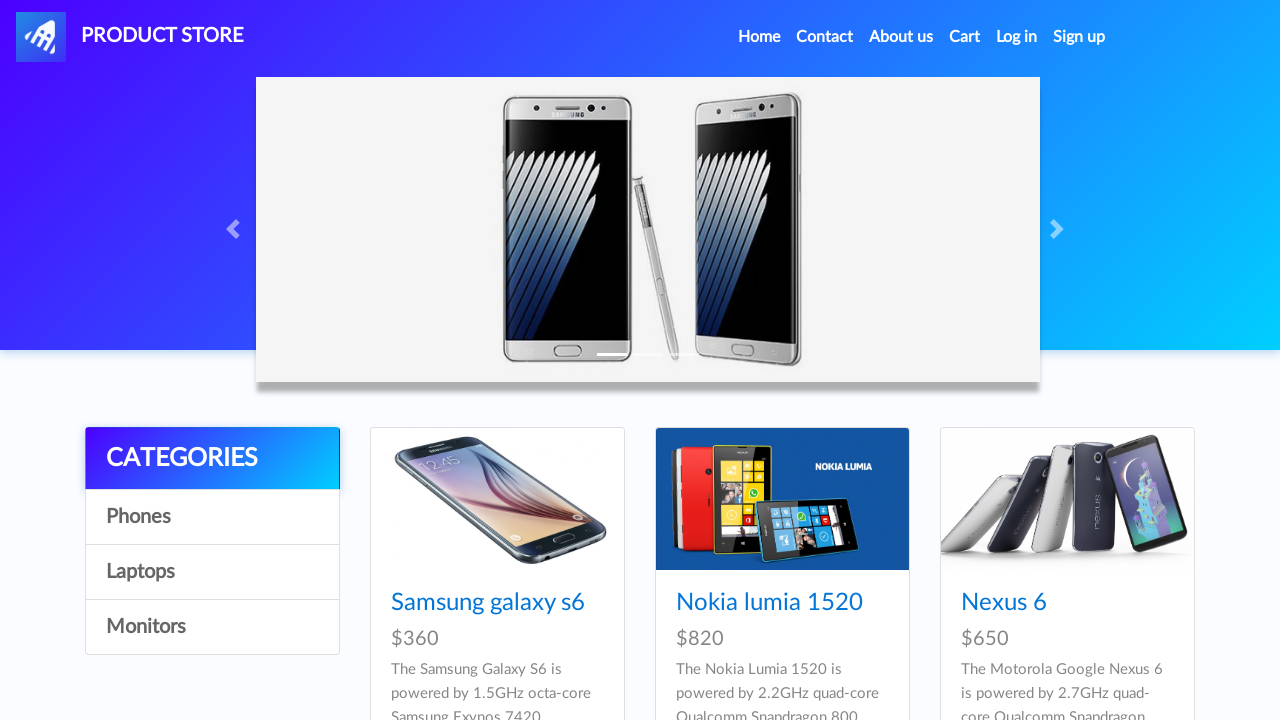

Assertion passed: page title matches expected value
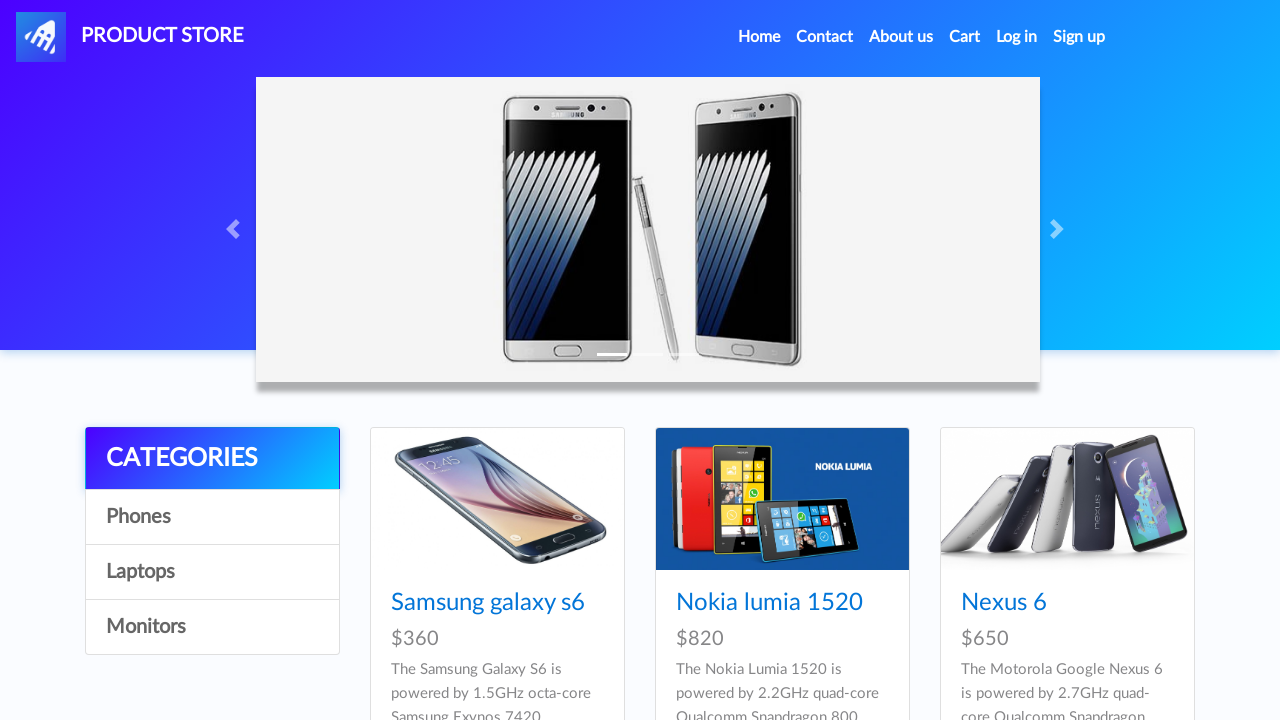

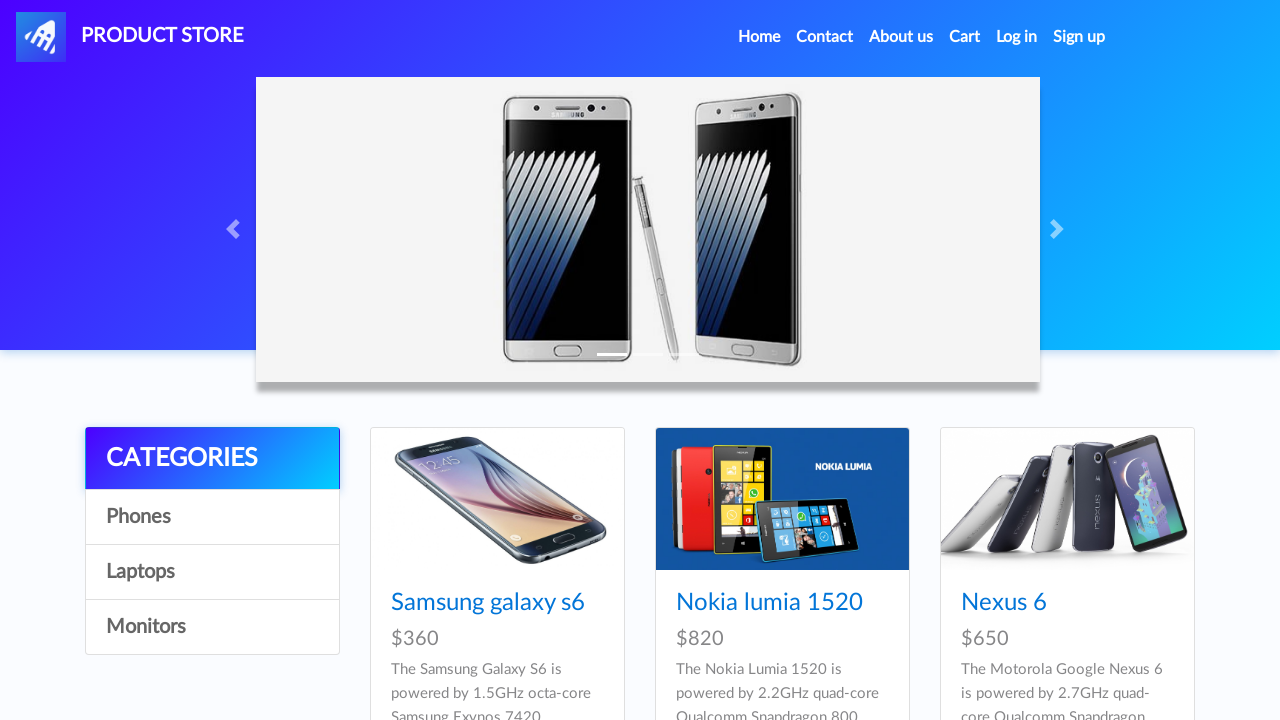